Tests that the Clear completed button displays correct text when items are completed

Starting URL: https://demo.playwright.dev/todomvc

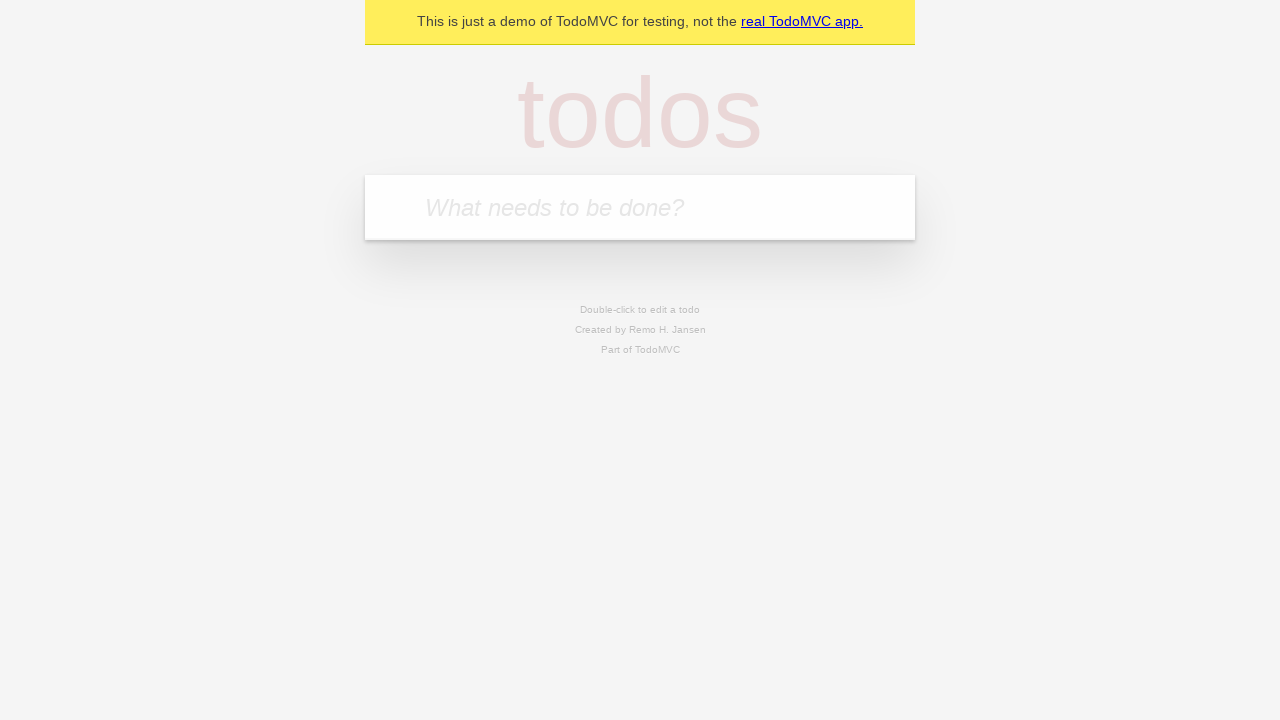

Filled input field with 'buy some cheese' on internal:attr=[placeholder="What needs to be done?"i]
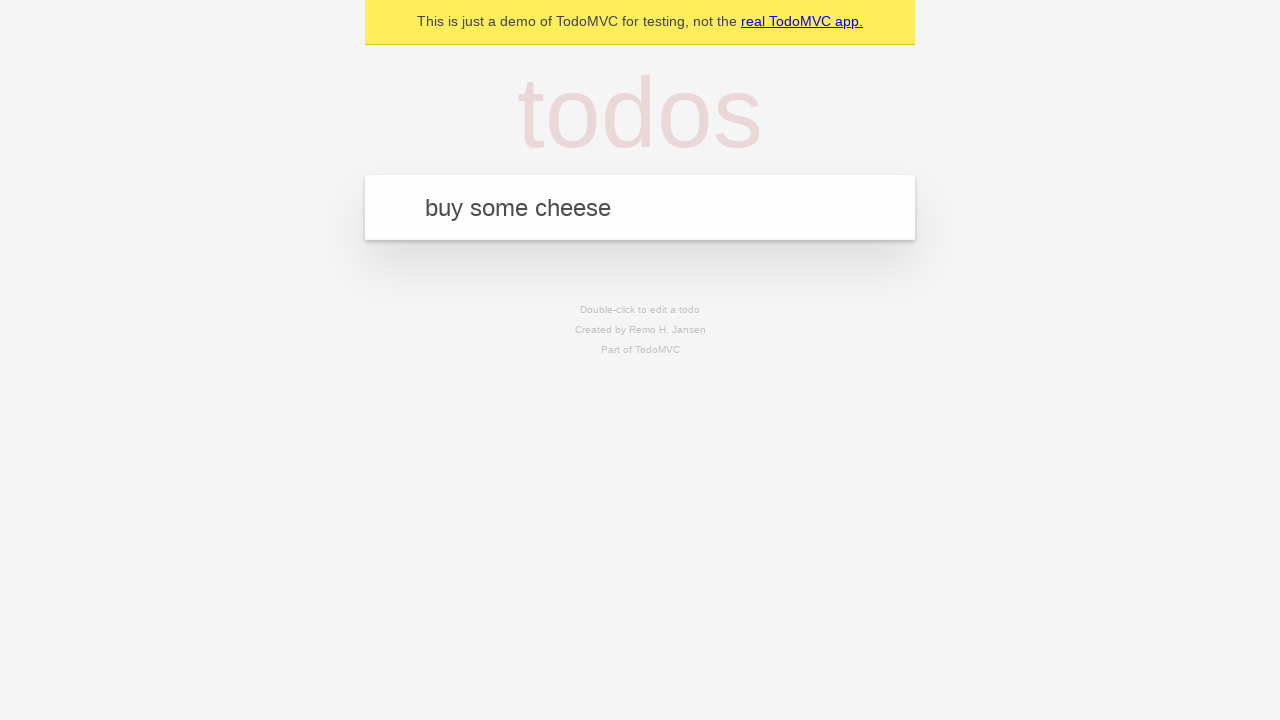

Pressed Enter to add first todo item on internal:attr=[placeholder="What needs to be done?"i]
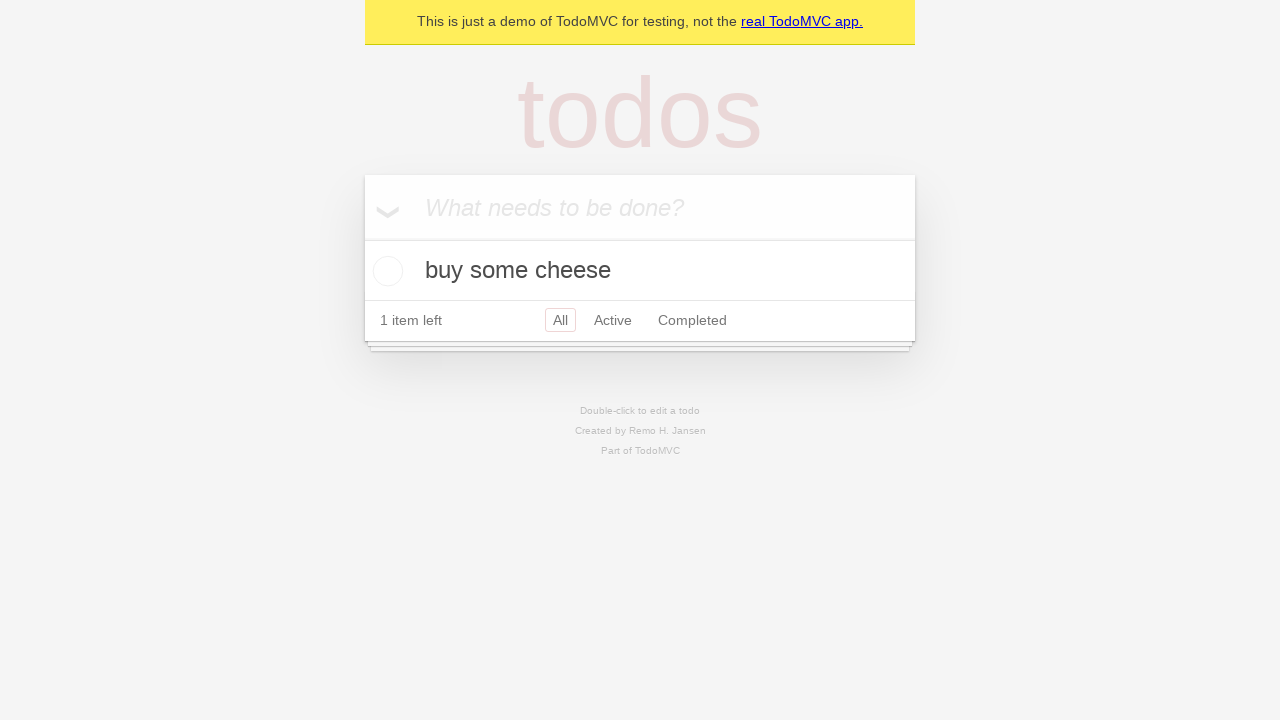

Filled input field with 'feed the cat' on internal:attr=[placeholder="What needs to be done?"i]
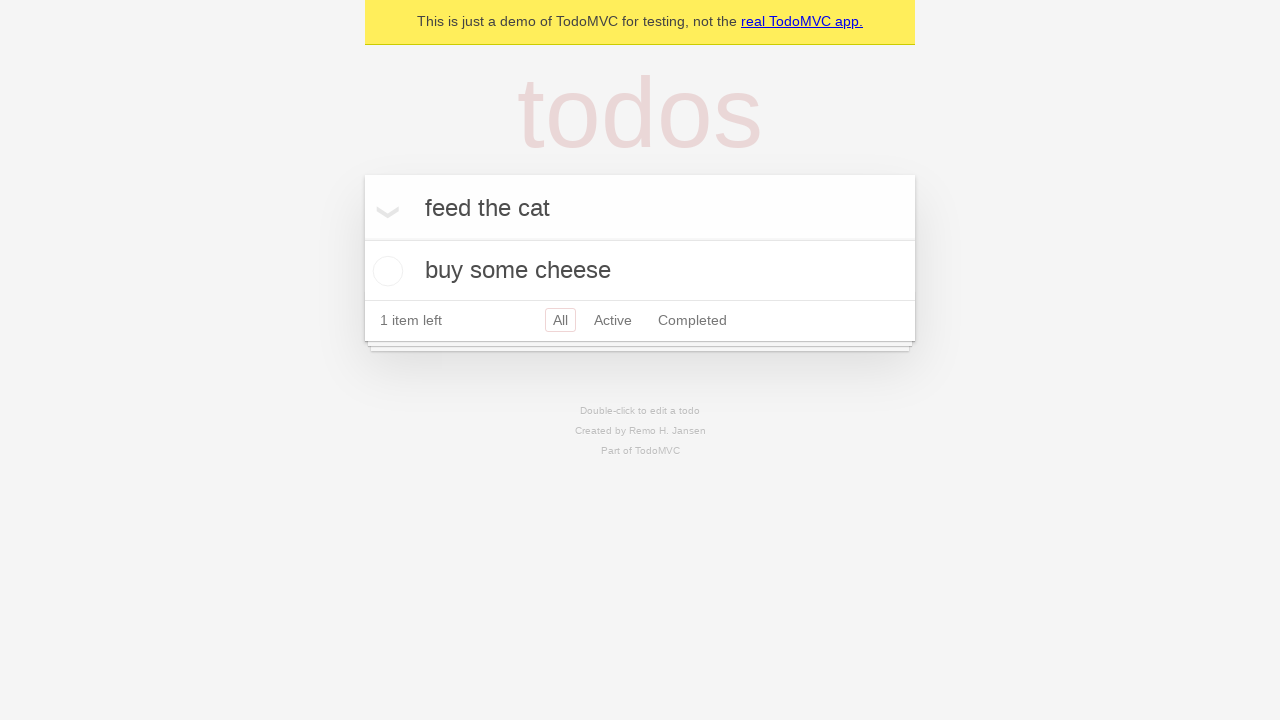

Pressed Enter to add second todo item on internal:attr=[placeholder="What needs to be done?"i]
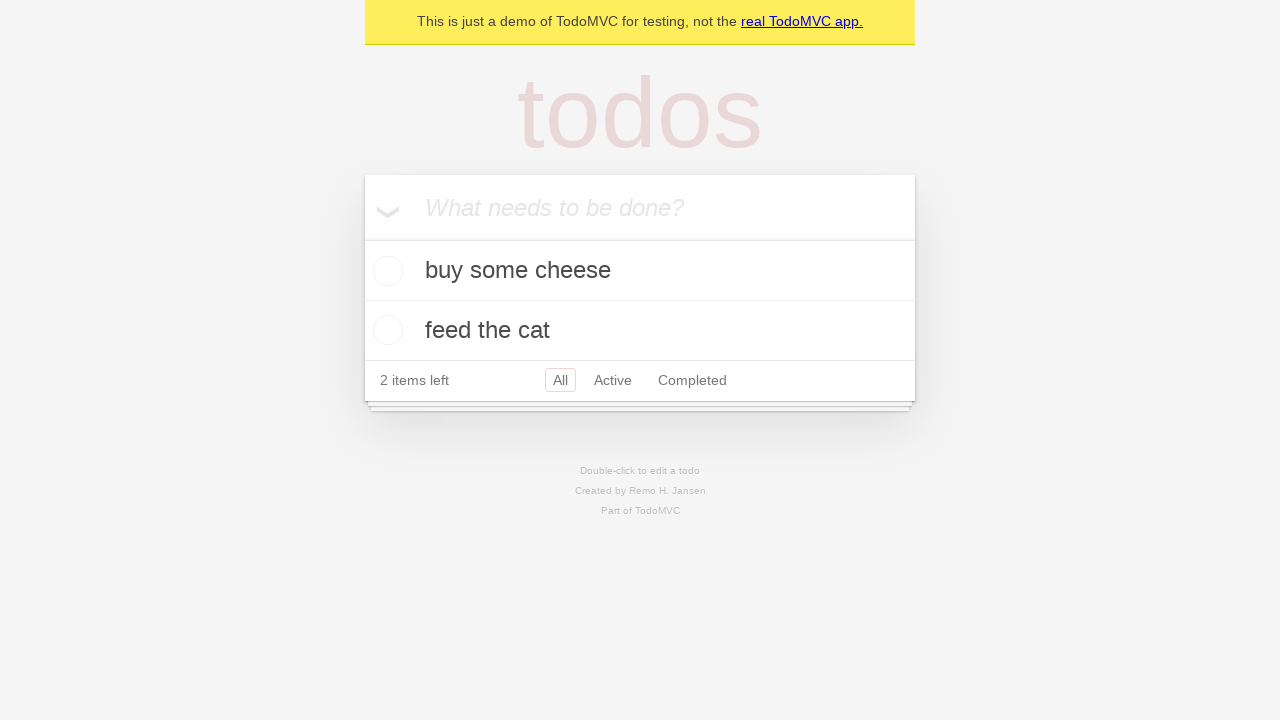

Filled input field with 'book a doctors appointment' on internal:attr=[placeholder="What needs to be done?"i]
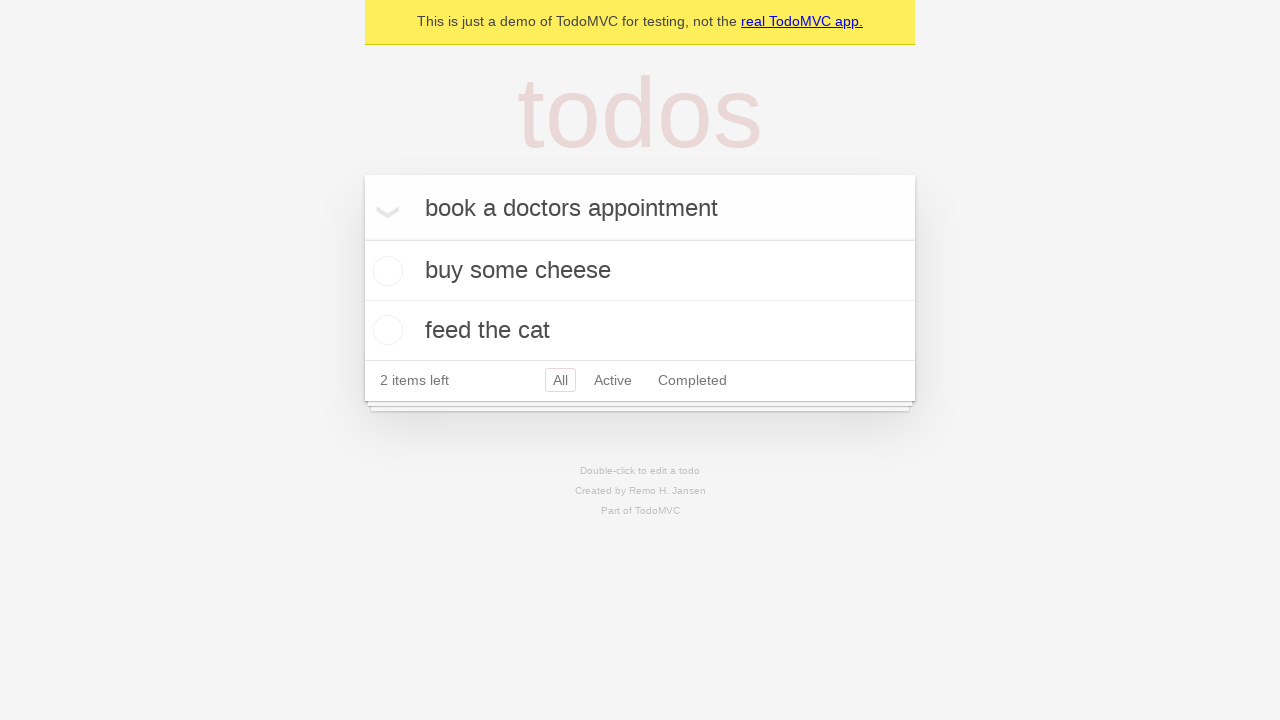

Pressed Enter to add third todo item on internal:attr=[placeholder="What needs to be done?"i]
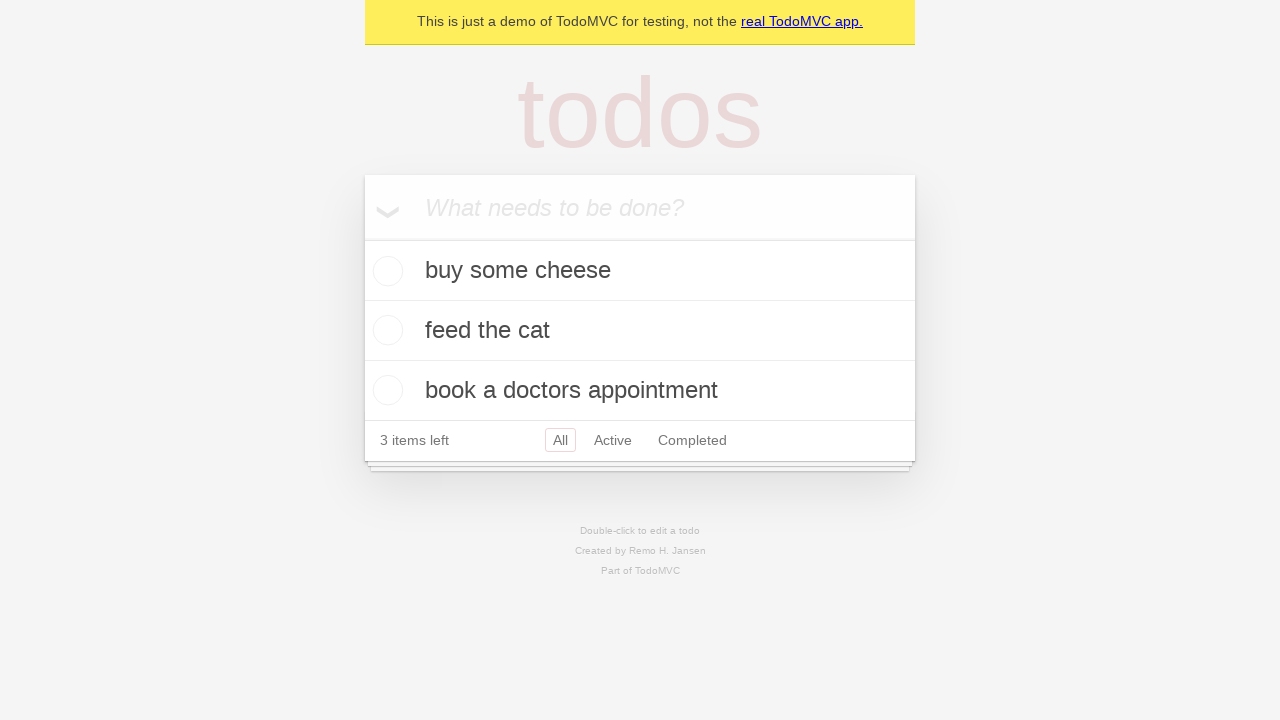

Checked the first todo item as completed at (385, 271) on .todo-list li .toggle >> nth=0
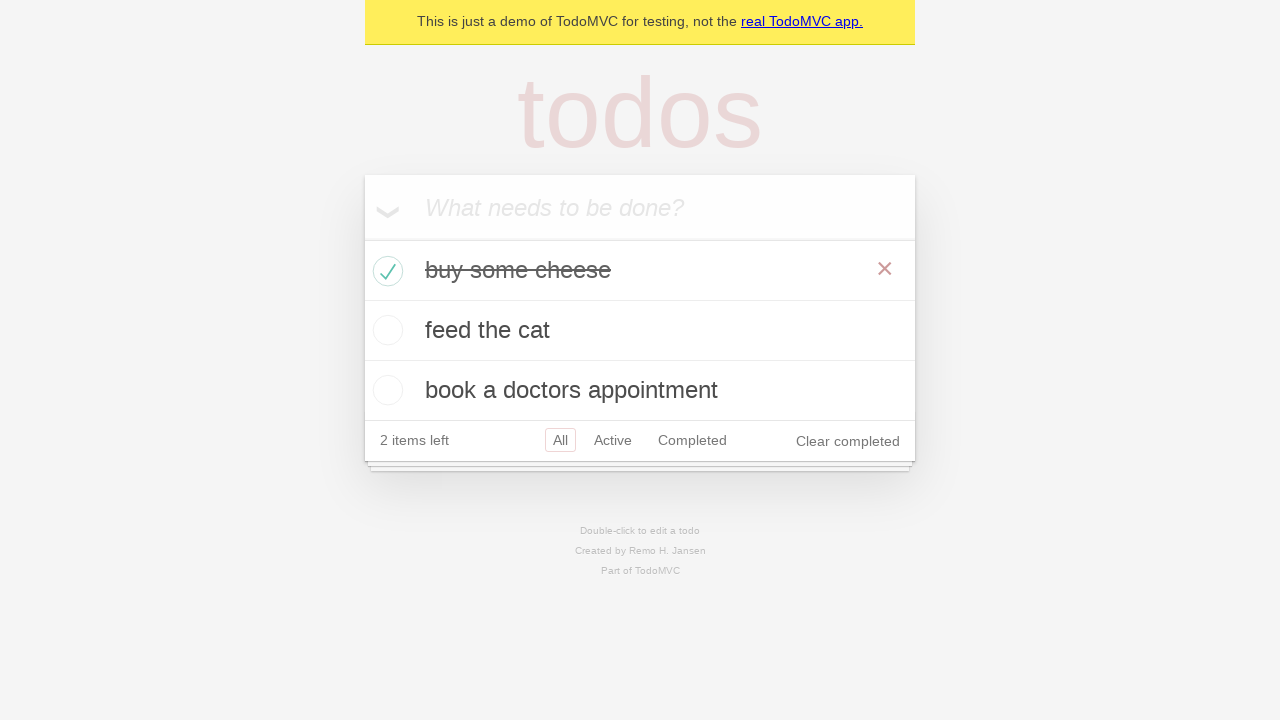

Clear completed button is now visible and ready
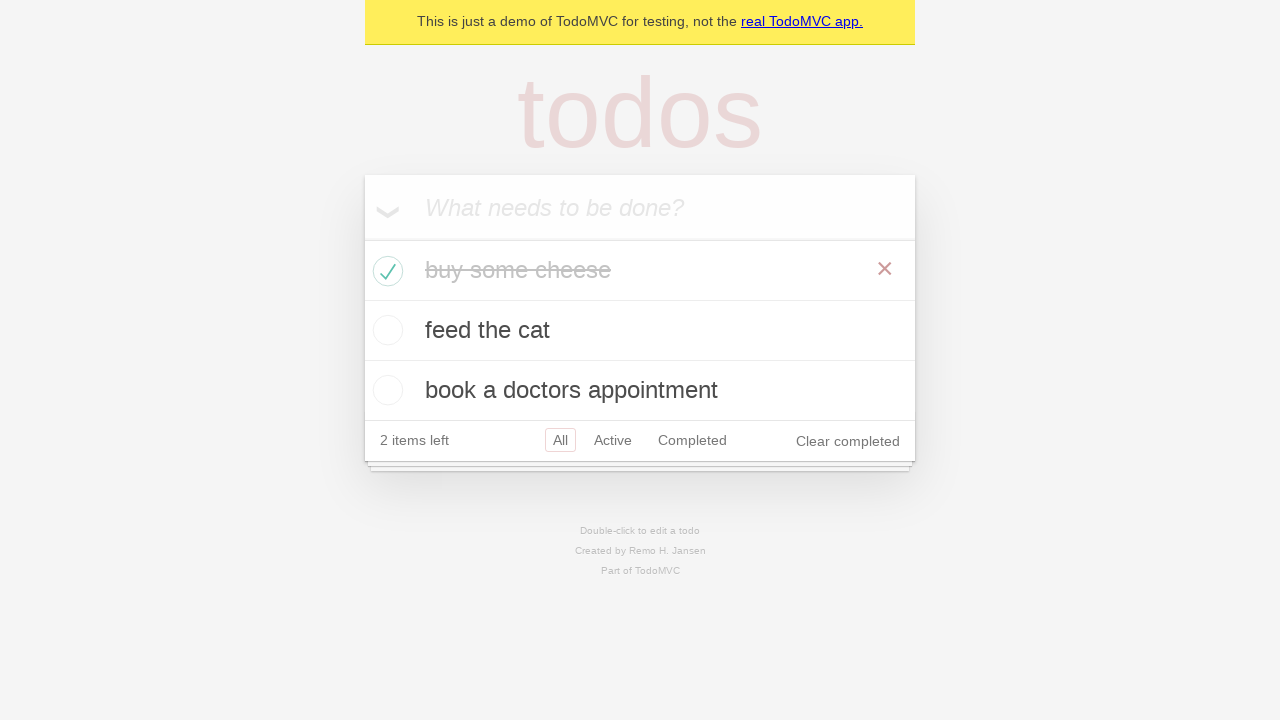

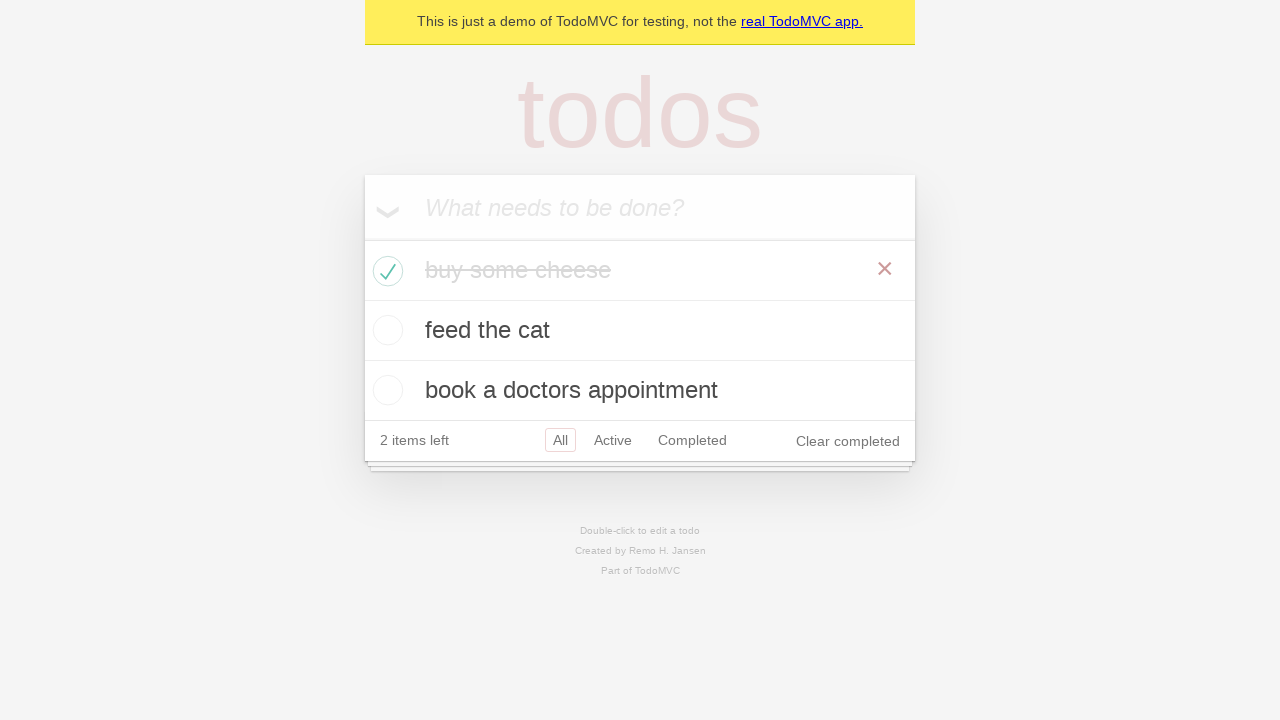